Tests a slow calculator web application by setting a delay time, performing an addition operation (7 + 8), waiting for the result, and verifying the calculation completes correctly.

Starting URL: https://bonigarcia.dev/selenium-webdriver-java/slow-calculator.html

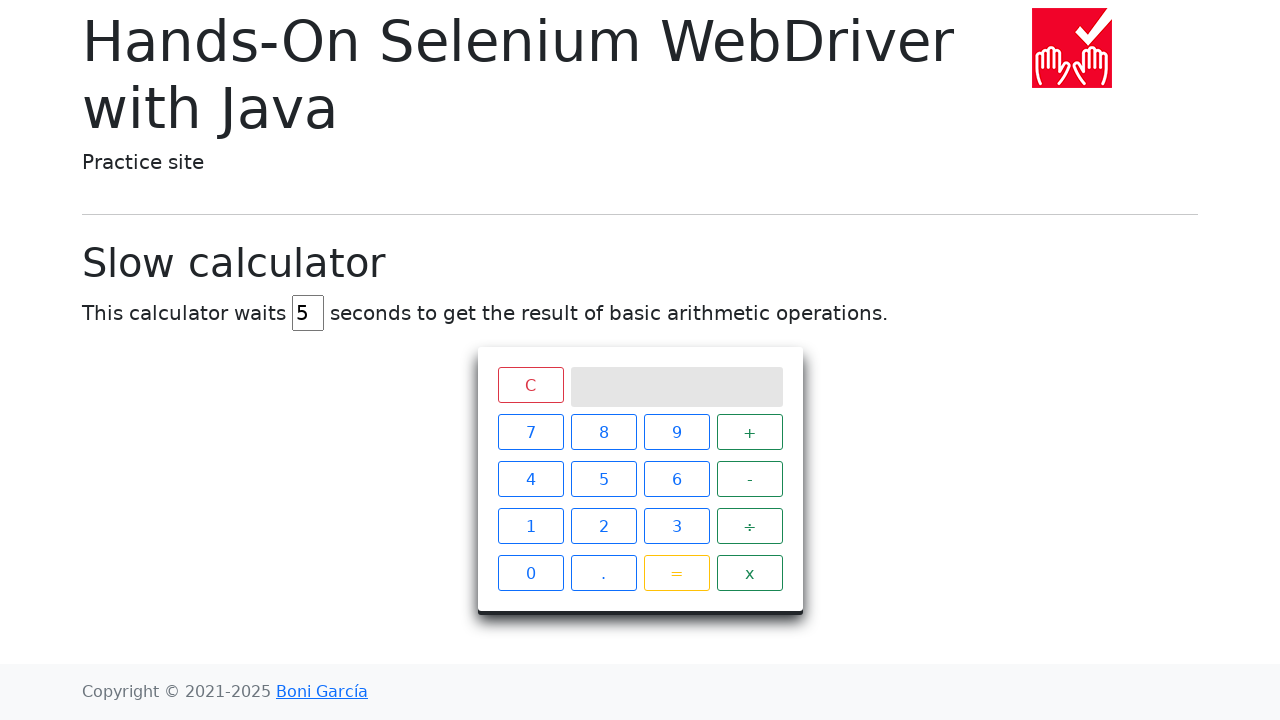

Cleared the delay input field on #delay
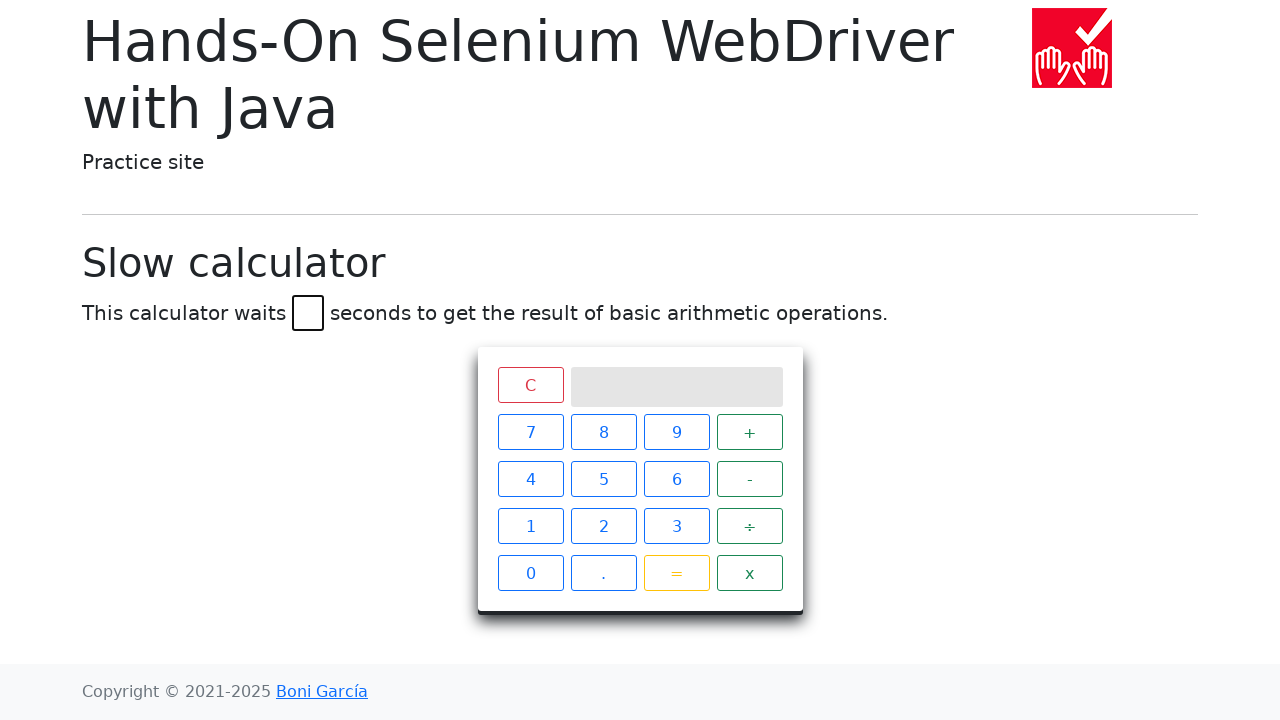

Set delay time to 3 seconds on #delay
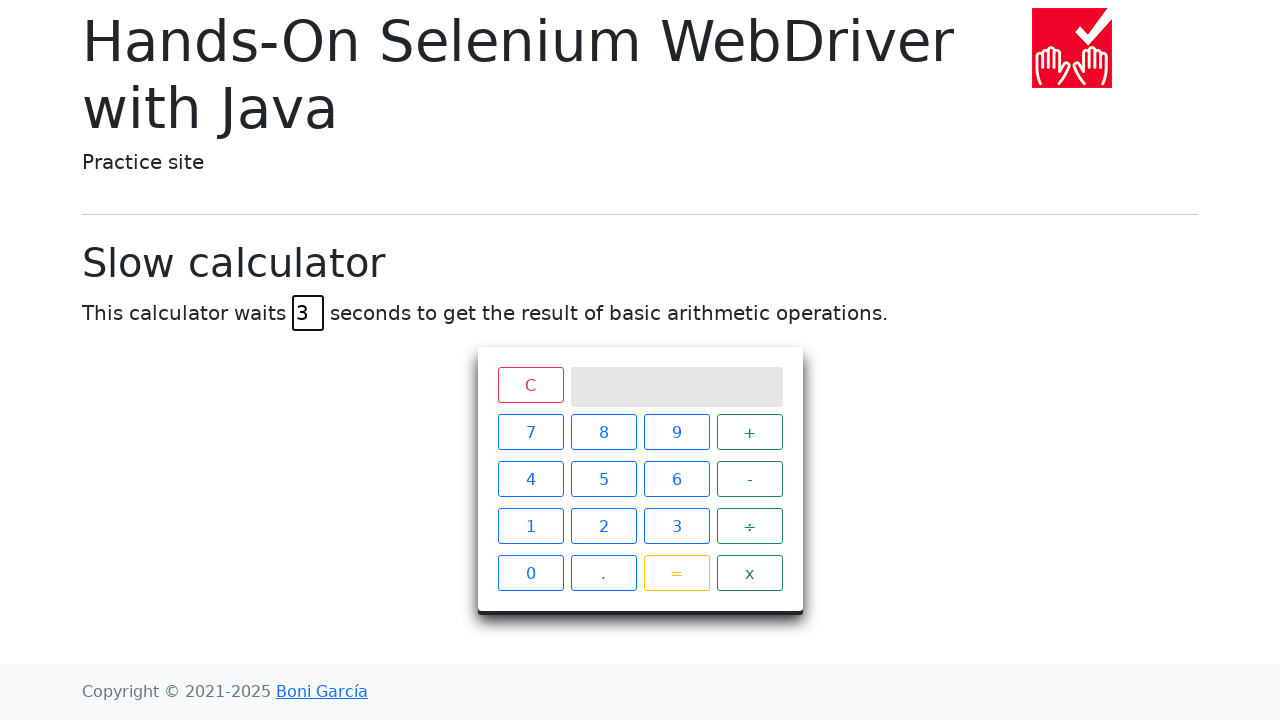

Clicked number 7 at (530, 432) on xpath=//span[text()='7']
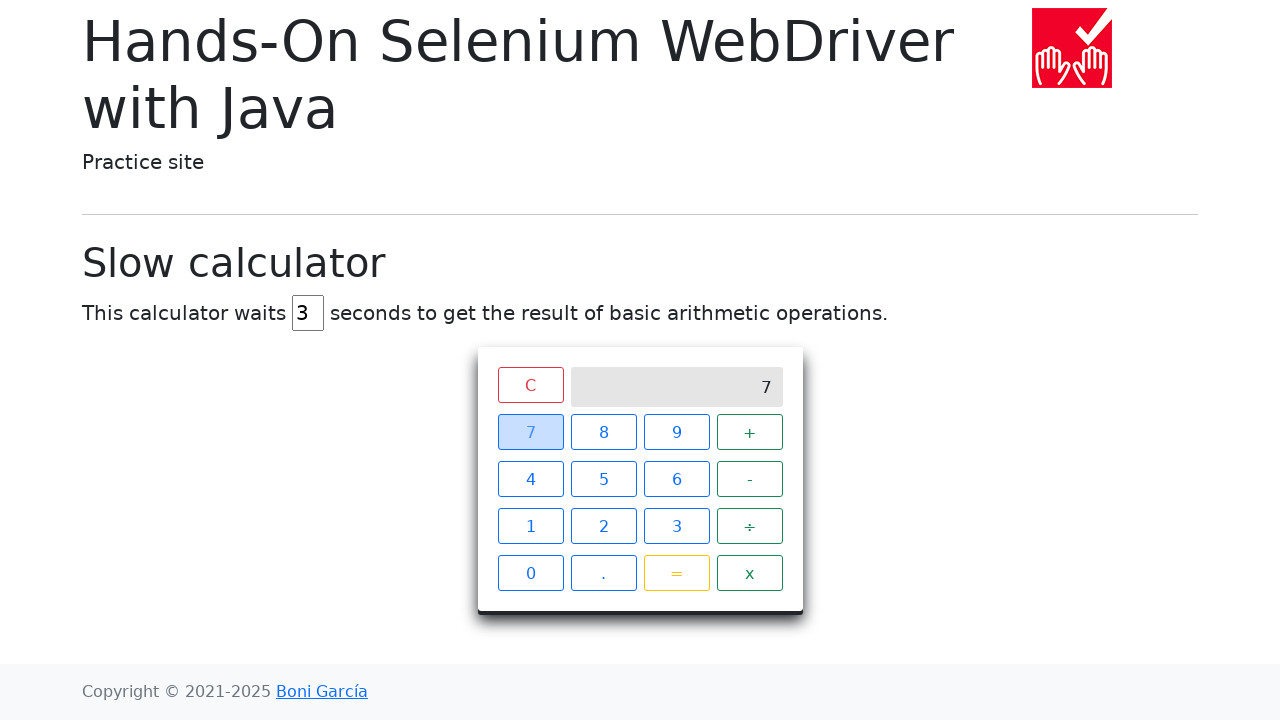

Clicked plus operator at (750, 432) on xpath=//span[text()='+']
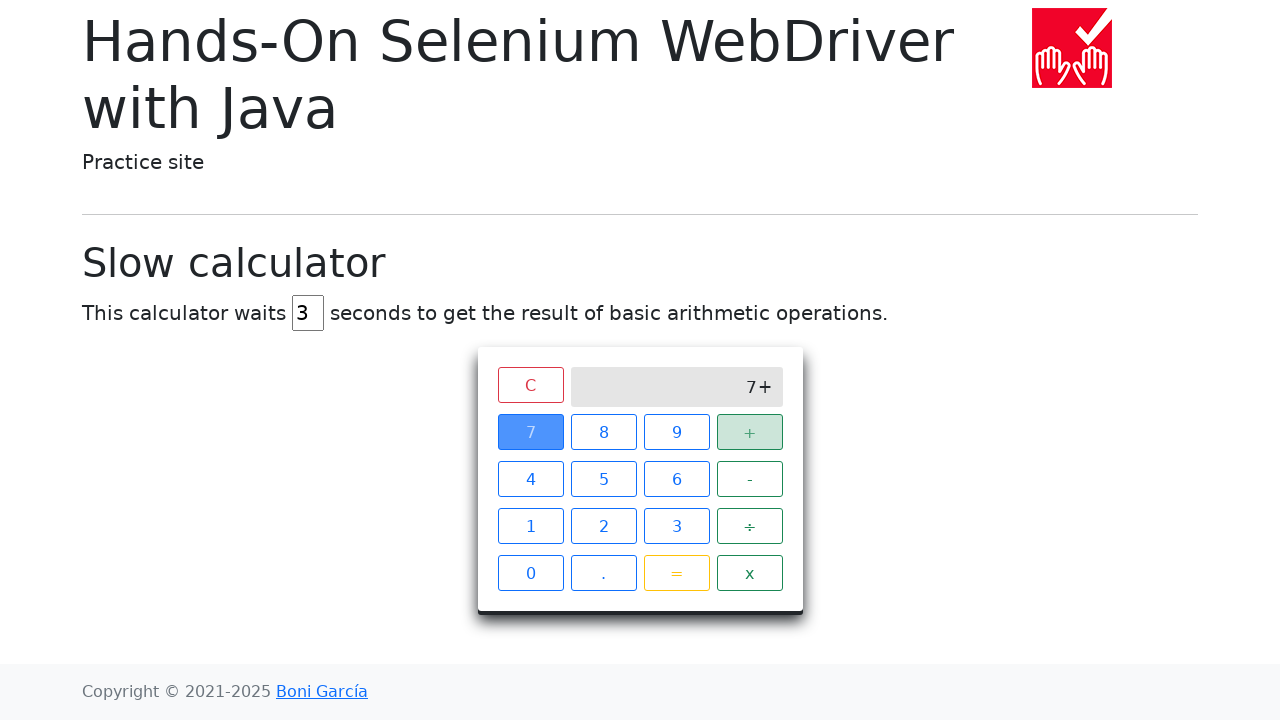

Clicked number 8 at (604, 432) on xpath=//span[text()='8']
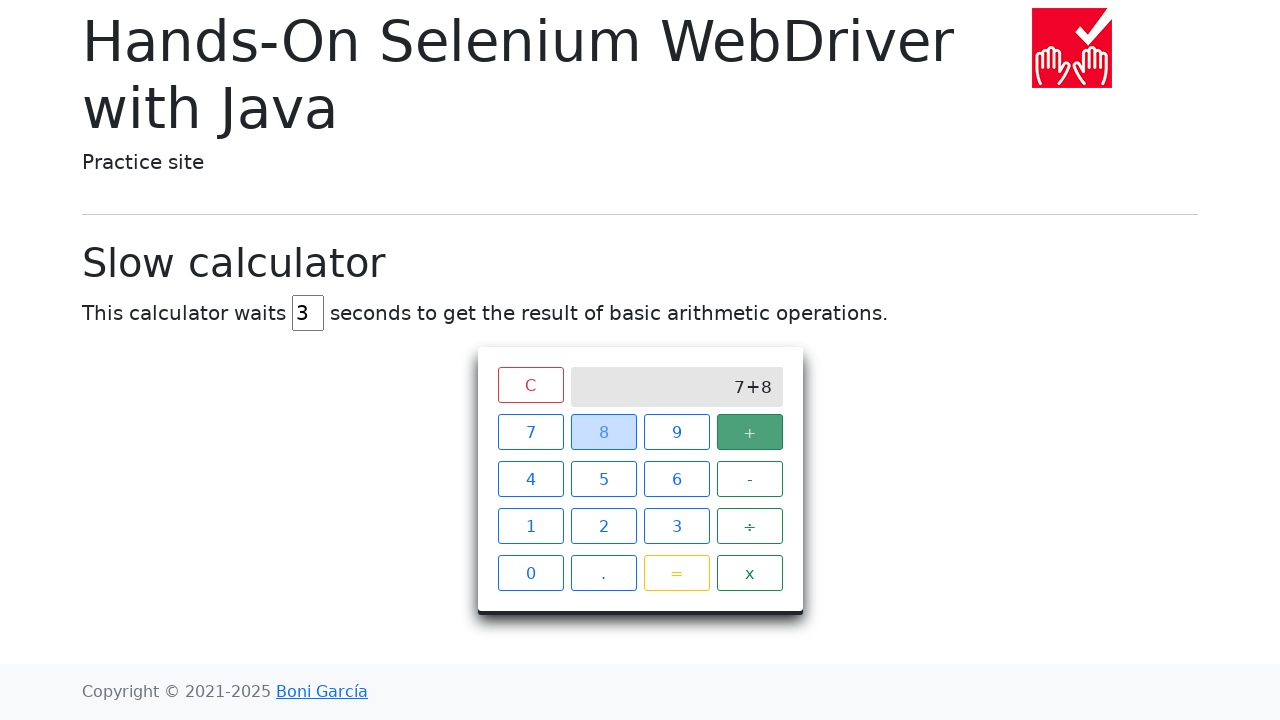

Clicked equals button to calculate result at (676, 573) on xpath=//span[text()='=']
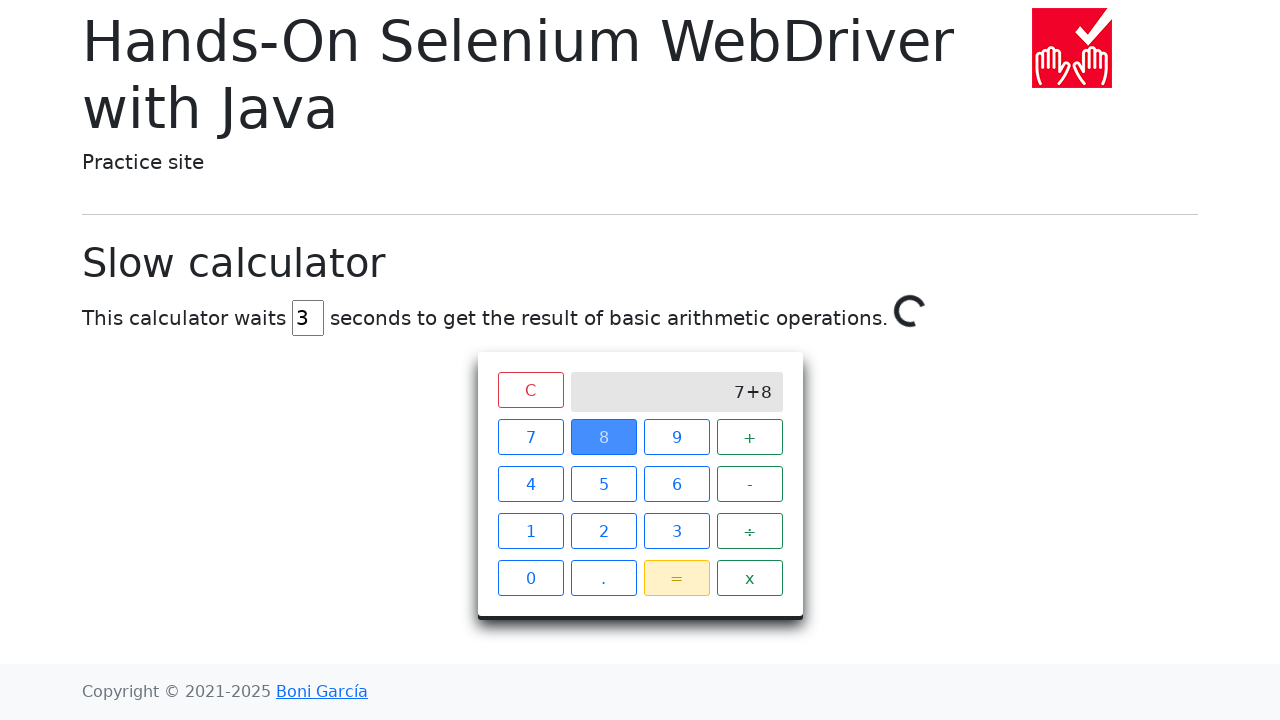

Waited for calculation result '15' to appear
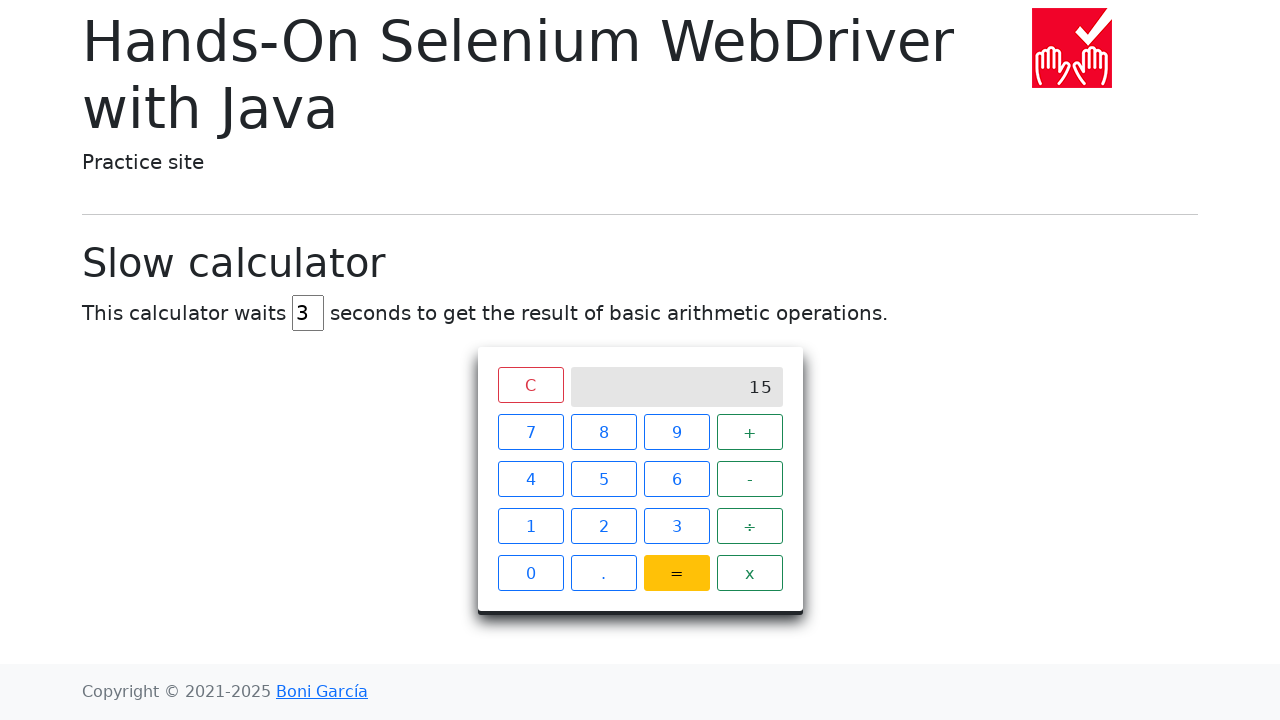

Verified calculation result: 15
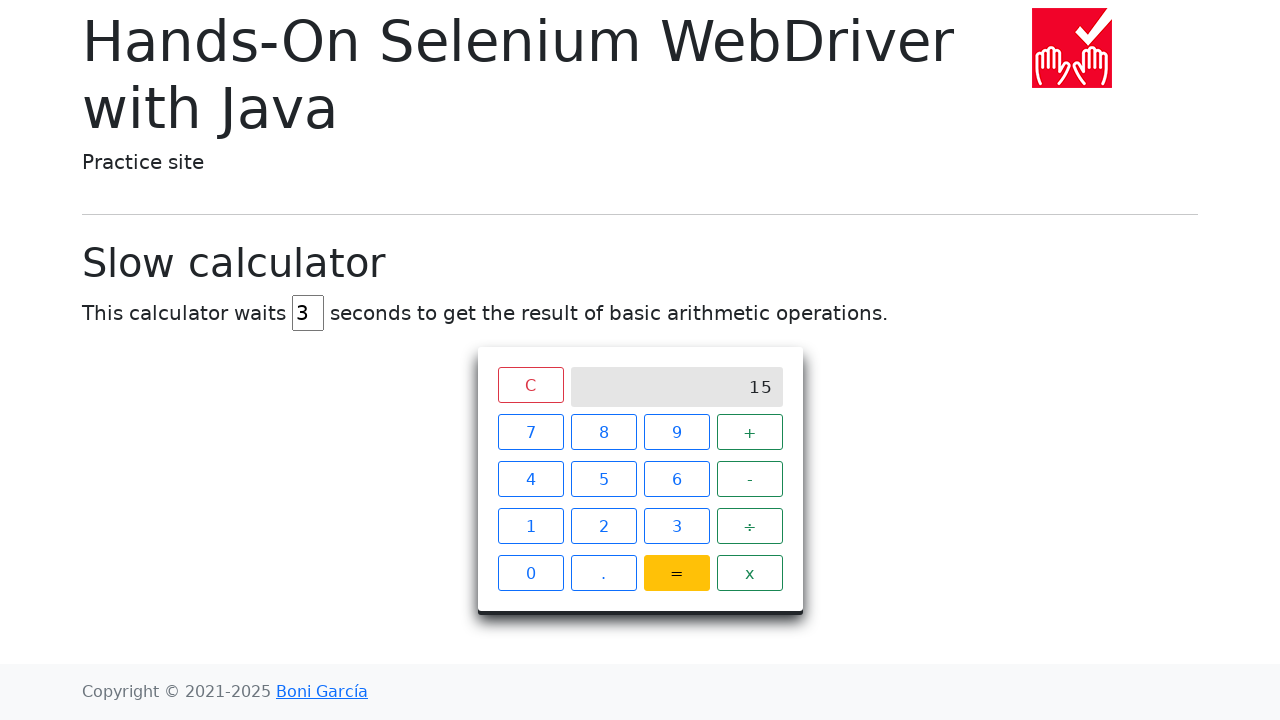

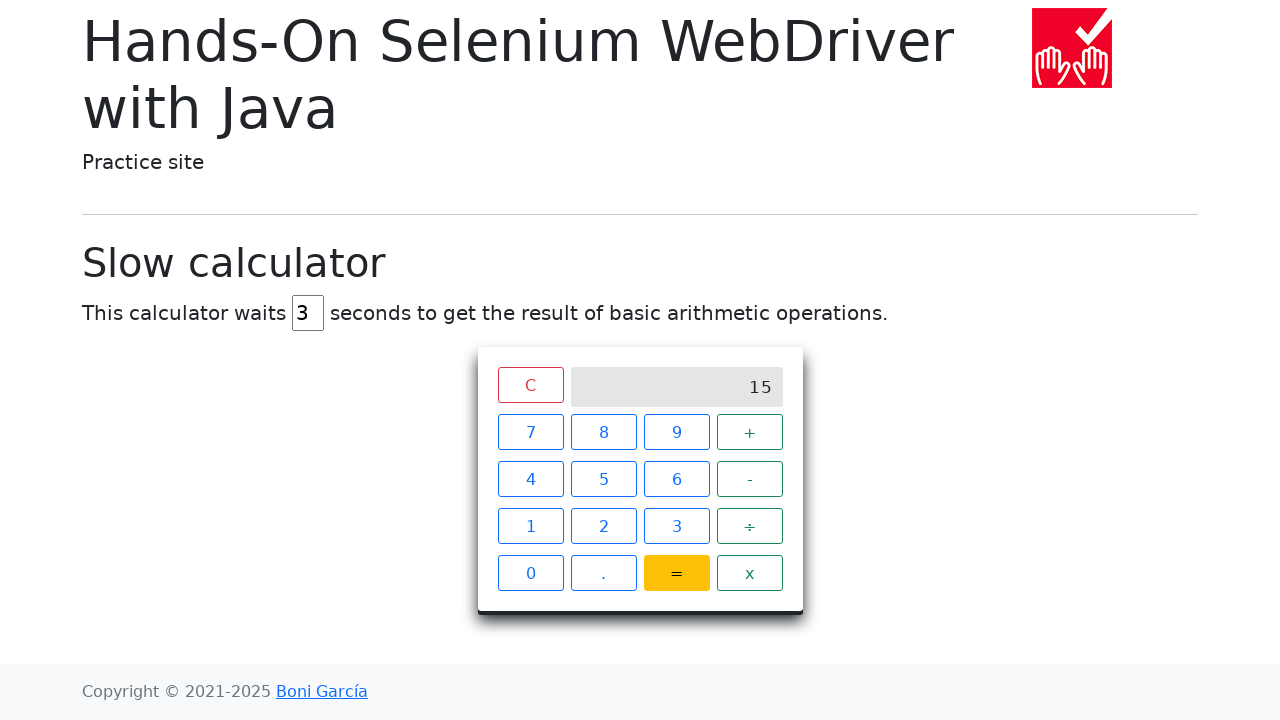